Navigates to WordPress login page and verifies that the login form is displayed

Starting URL: http://demosite.center/wordpress/wp-login.php

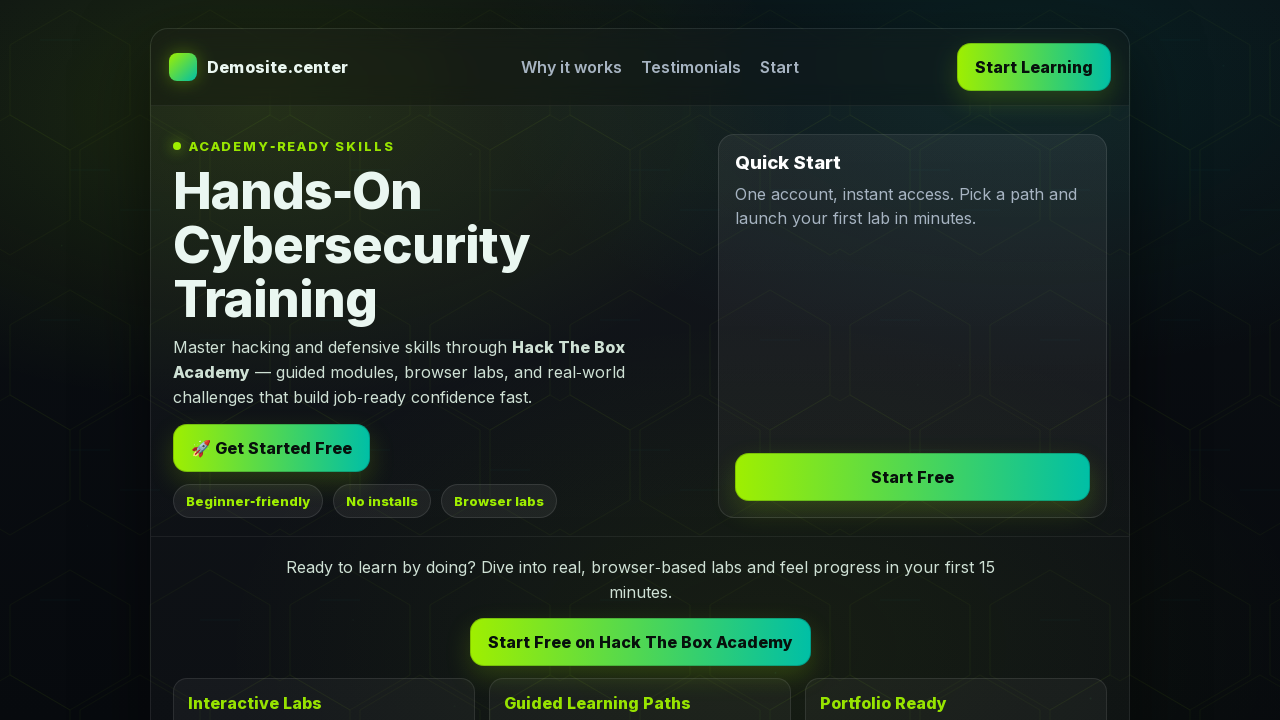

Verified that current URL contains 'wp-login'
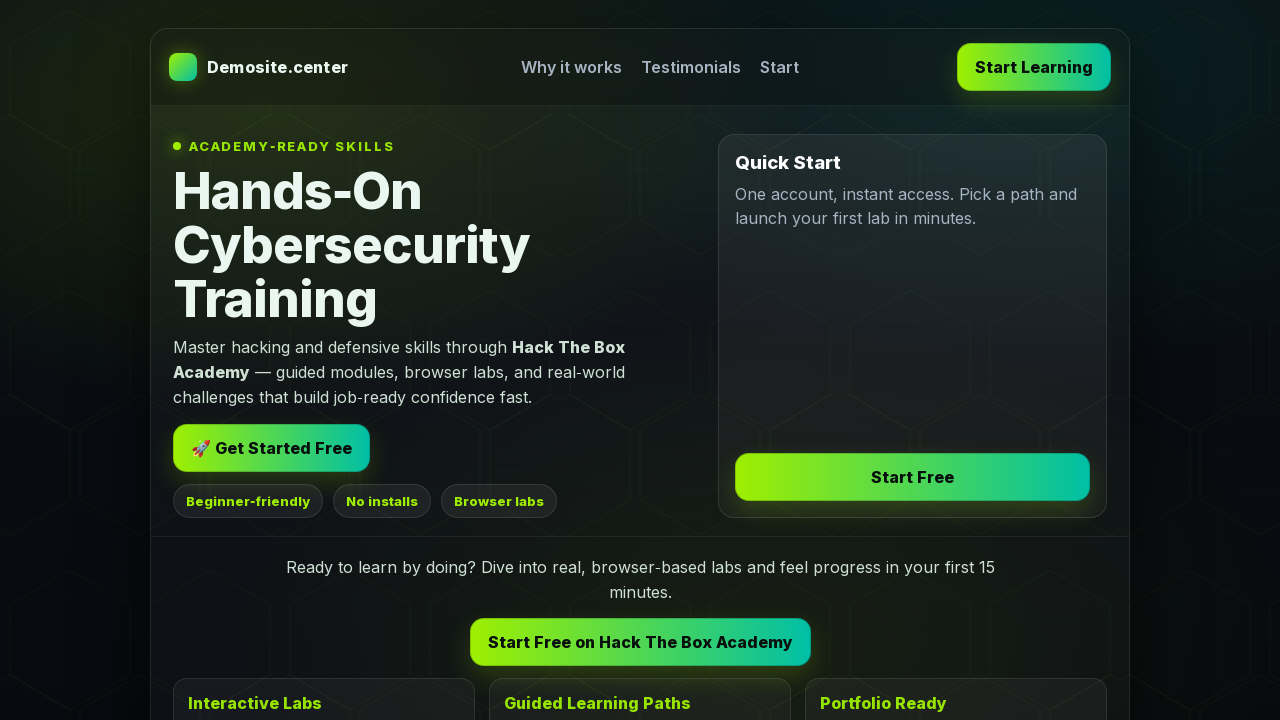

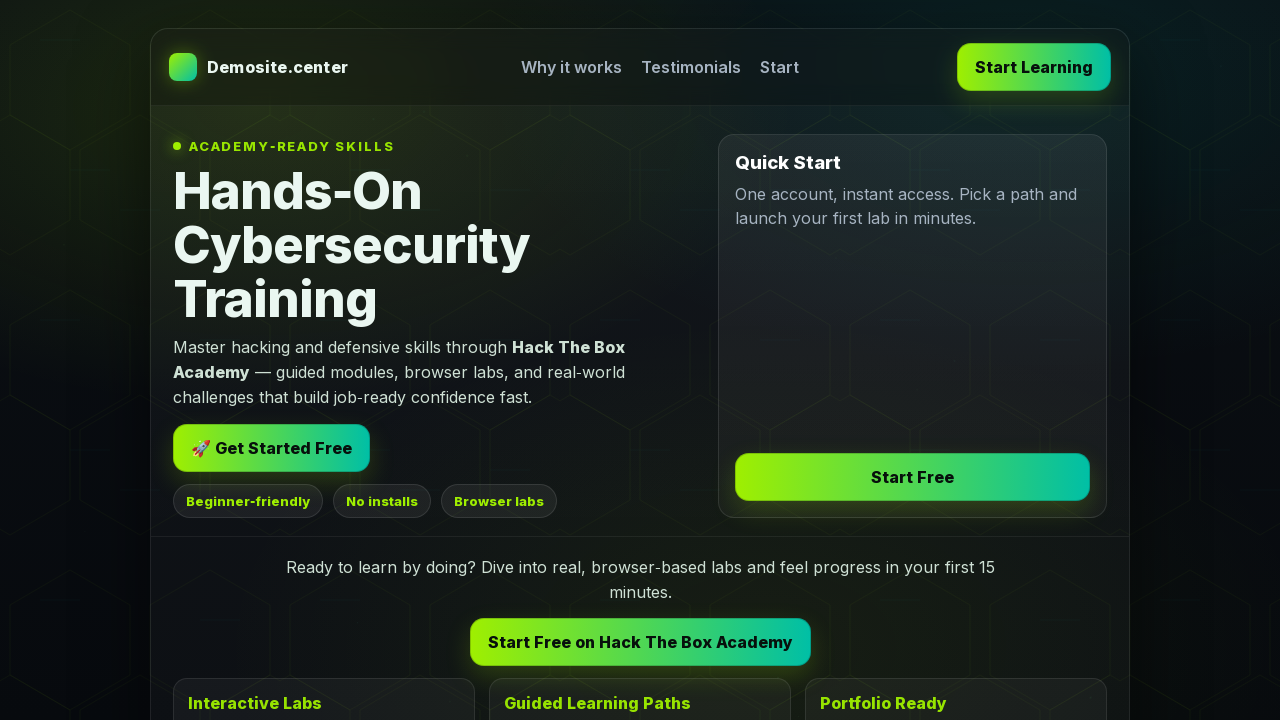